Tests that the complete all checkbox updates state when individual items are completed or cleared

Starting URL: https://demo.playwright.dev/todomvc

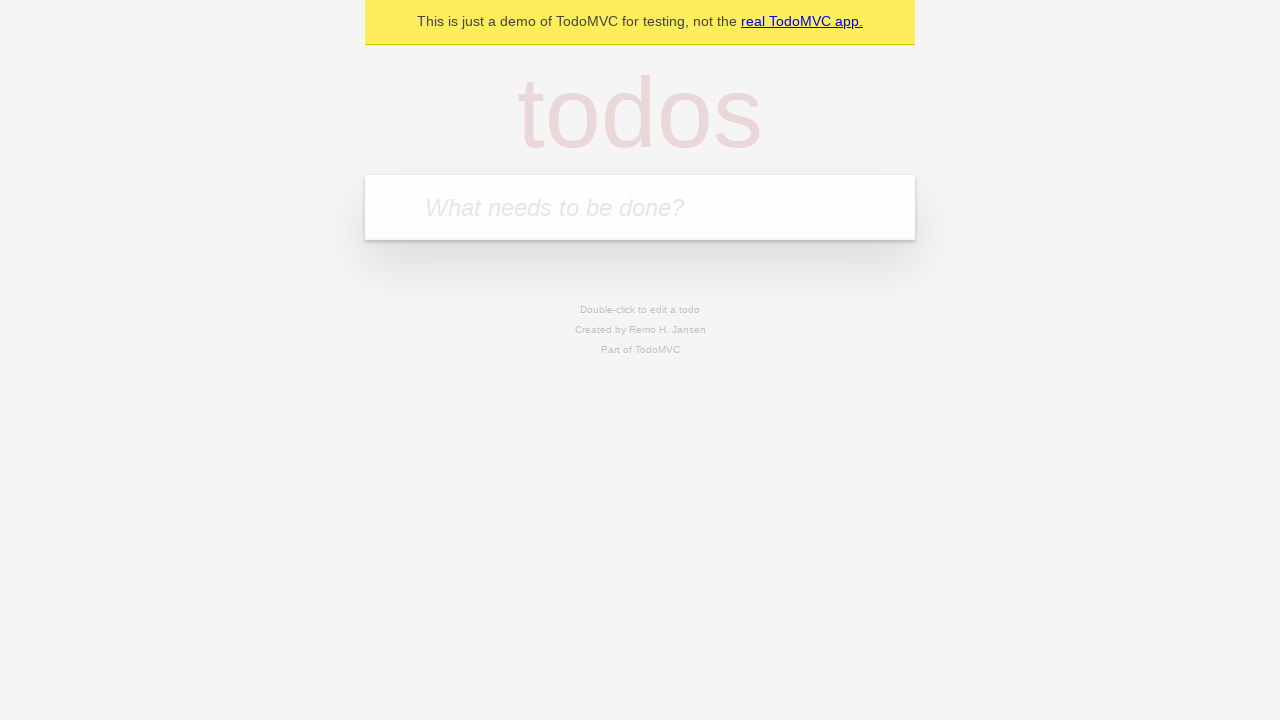

Filled todo input with 'buy some cheese' on internal:attr=[placeholder="What needs to be done?"i]
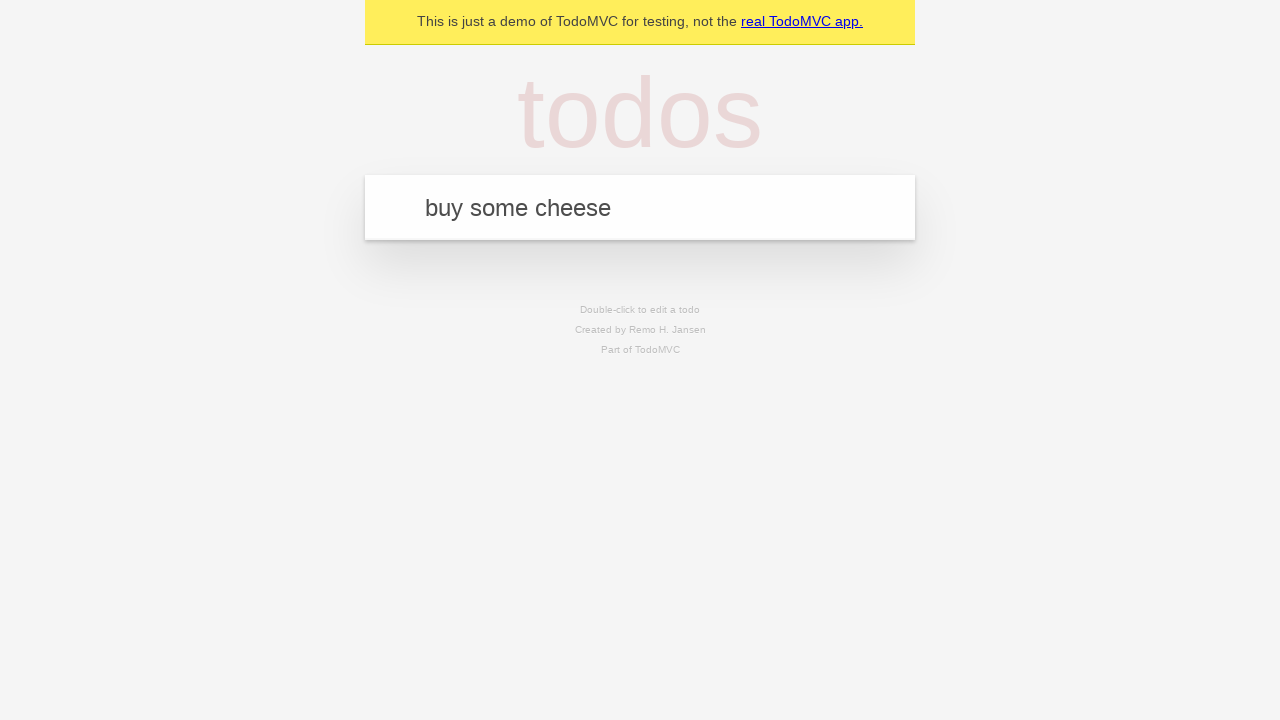

Pressed Enter to add first todo item on internal:attr=[placeholder="What needs to be done?"i]
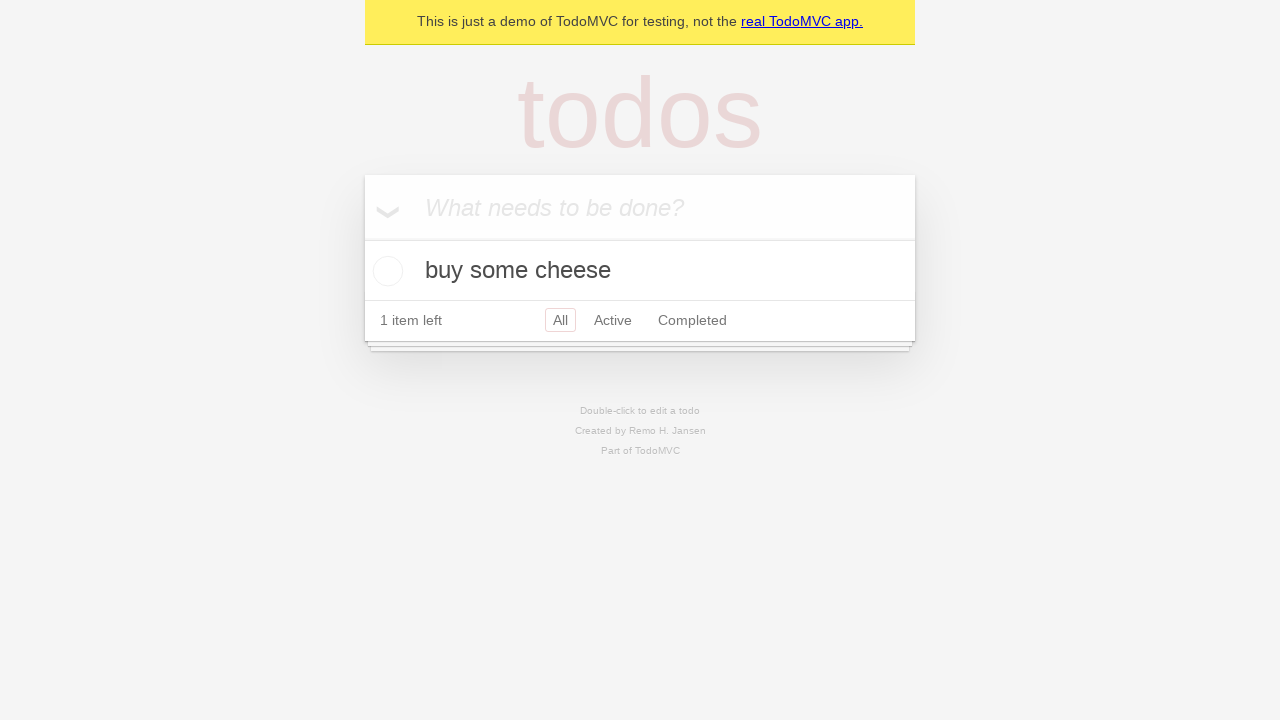

Filled todo input with 'feed the cat' on internal:attr=[placeholder="What needs to be done?"i]
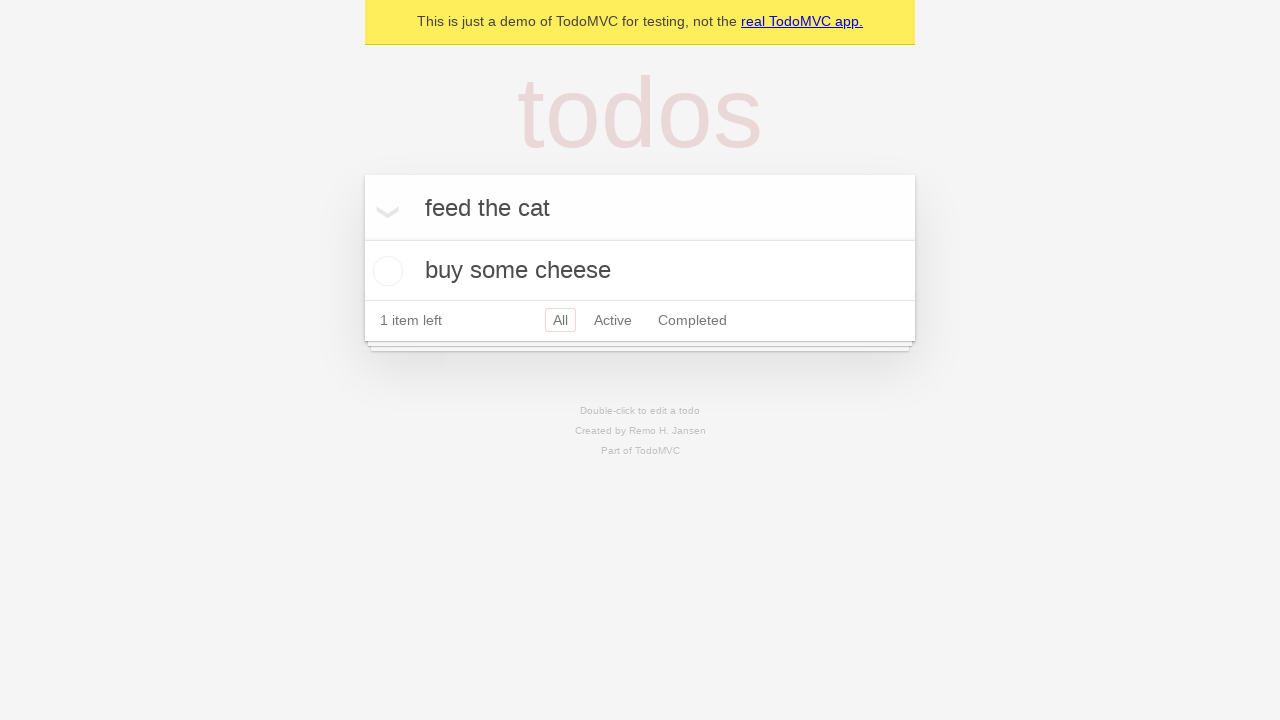

Pressed Enter to add second todo item on internal:attr=[placeholder="What needs to be done?"i]
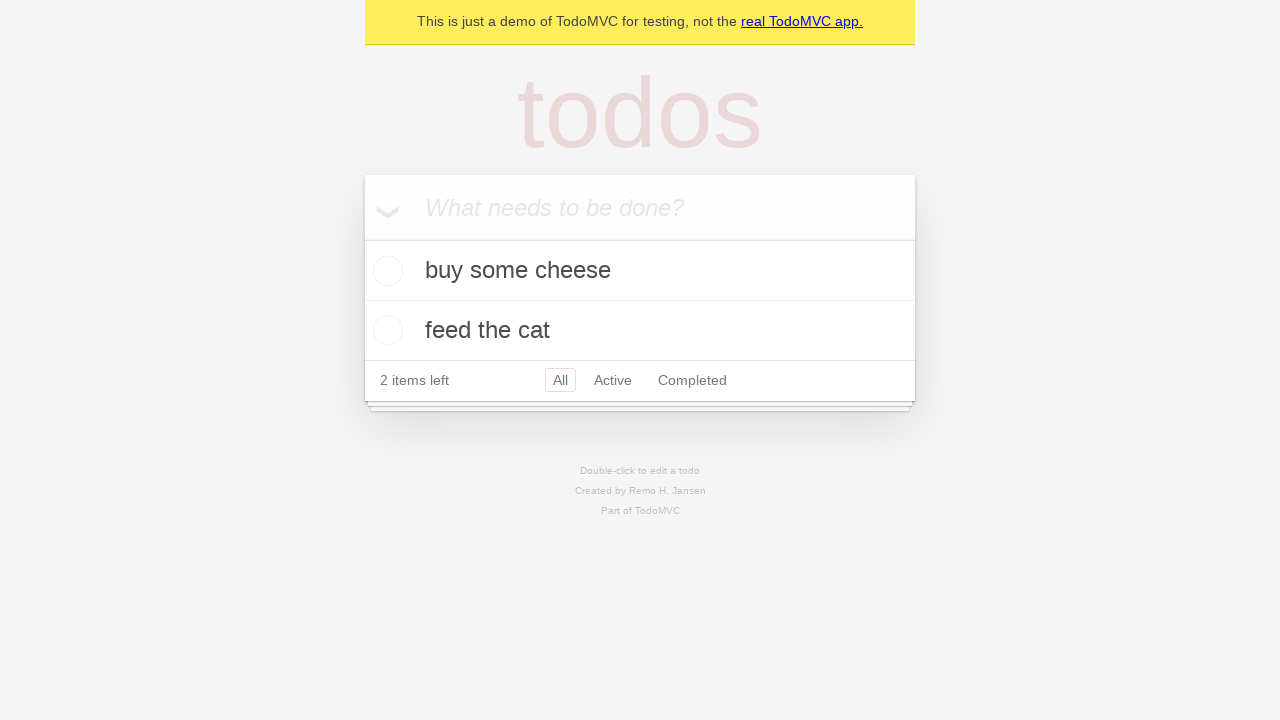

Filled todo input with 'book a doctors appointment' on internal:attr=[placeholder="What needs to be done?"i]
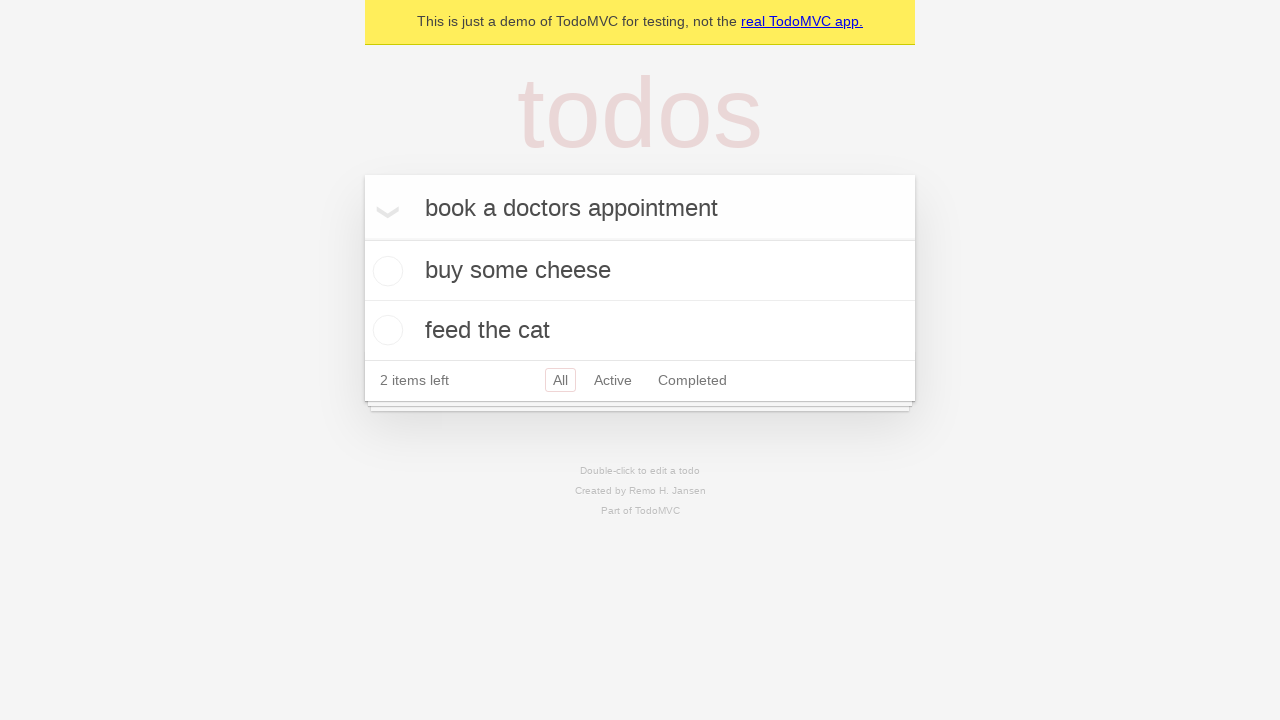

Pressed Enter to add third todo item on internal:attr=[placeholder="What needs to be done?"i]
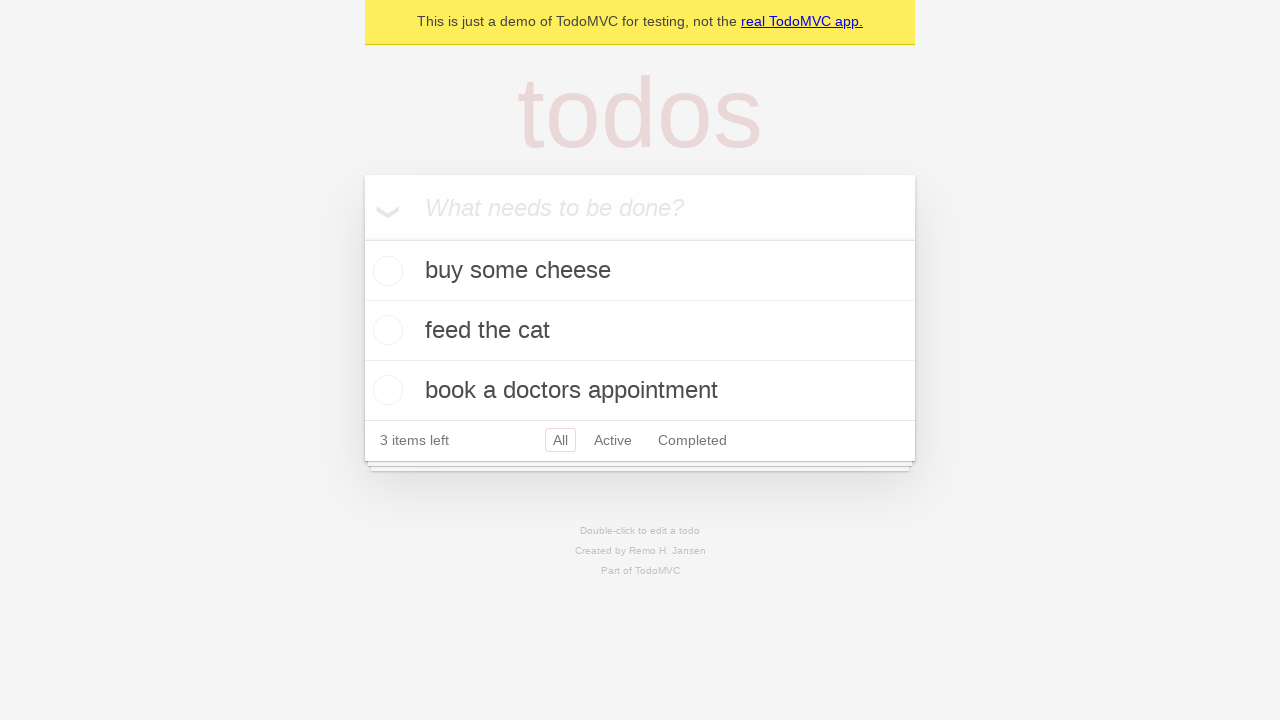

Clicked 'Mark all as complete' checkbox to check all todos at (362, 238) on internal:label="Mark all as complete"i
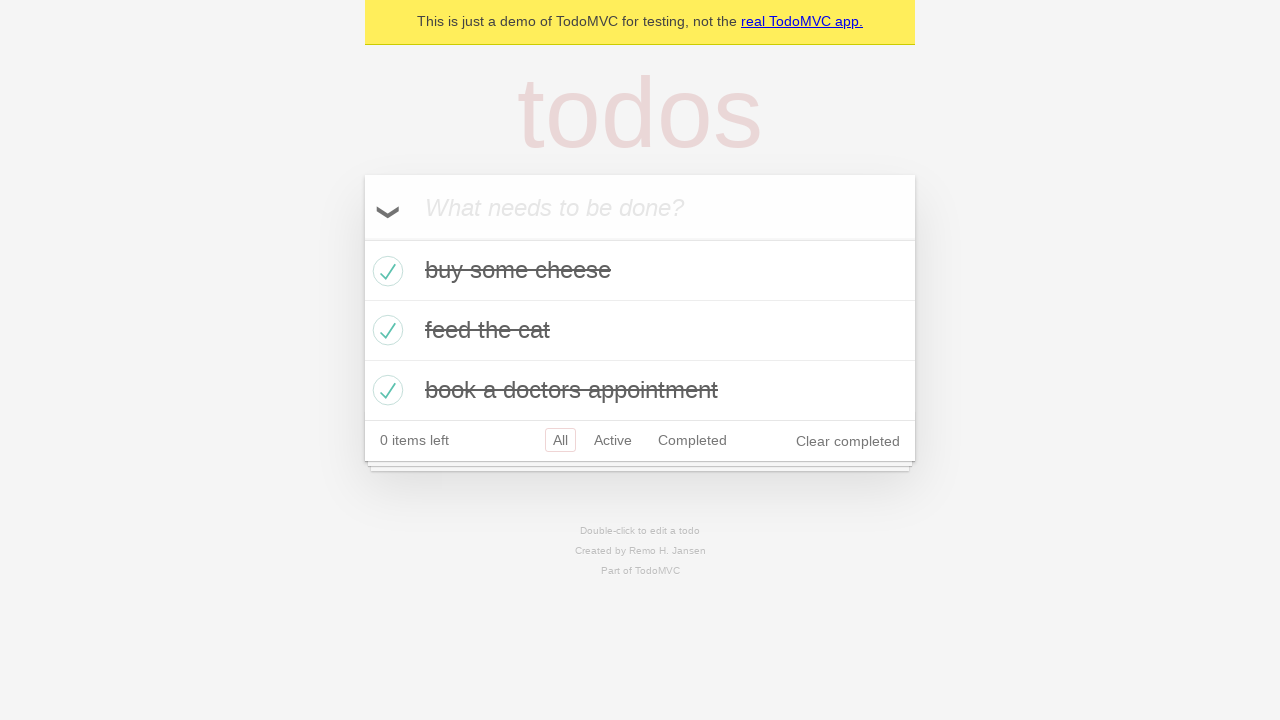

Unchecked the first todo item at (385, 271) on [data-testid='todo-item'] >> nth=0 >> internal:role=checkbox
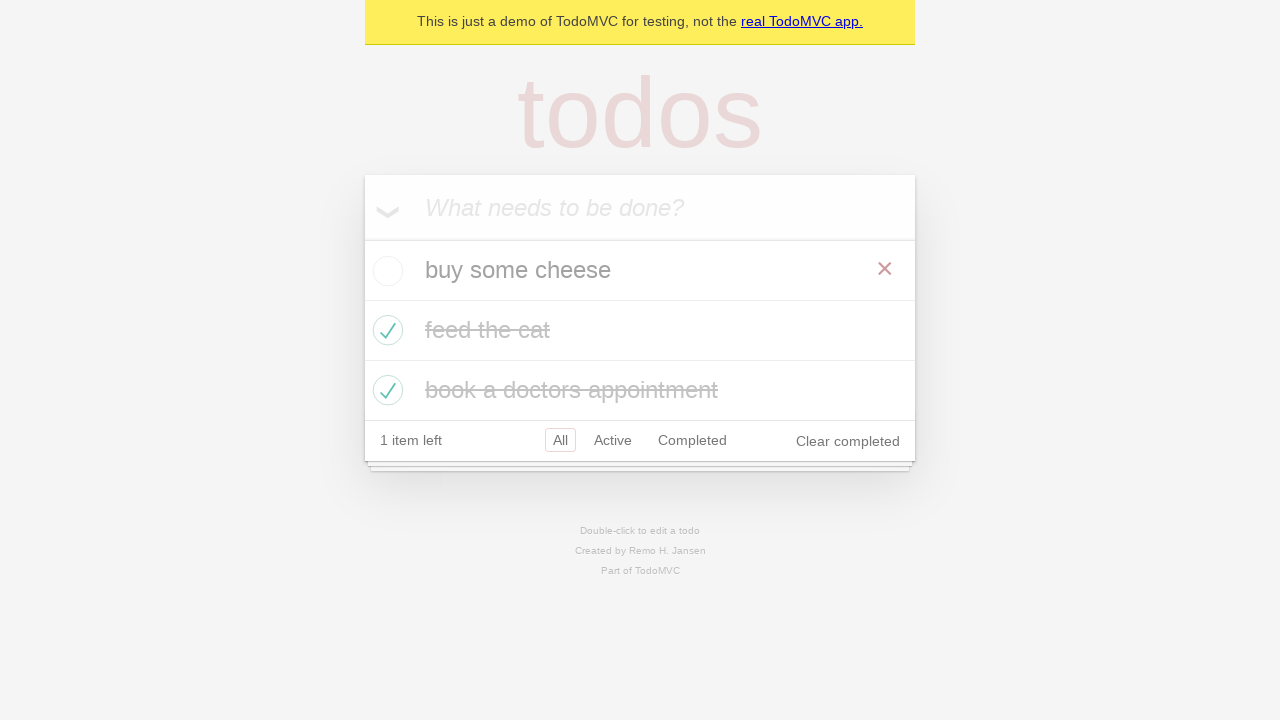

Checked the first todo item again at (385, 271) on [data-testid='todo-item'] >> nth=0 >> internal:role=checkbox
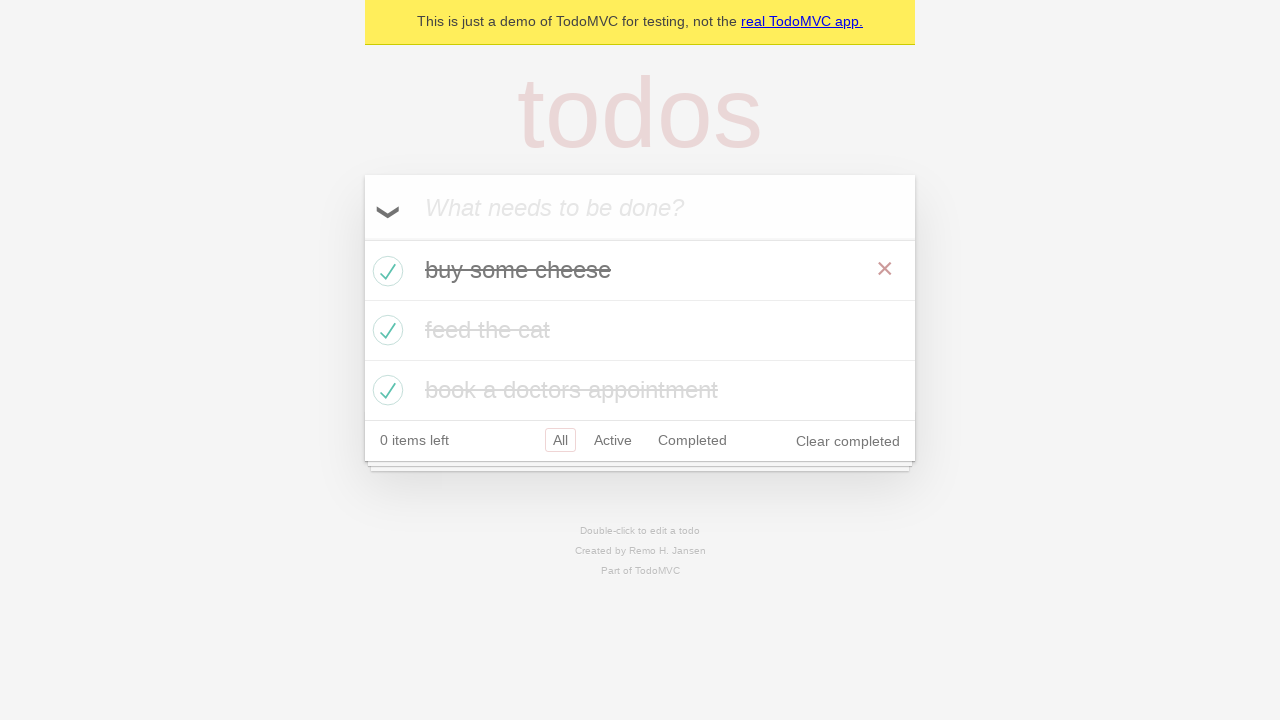

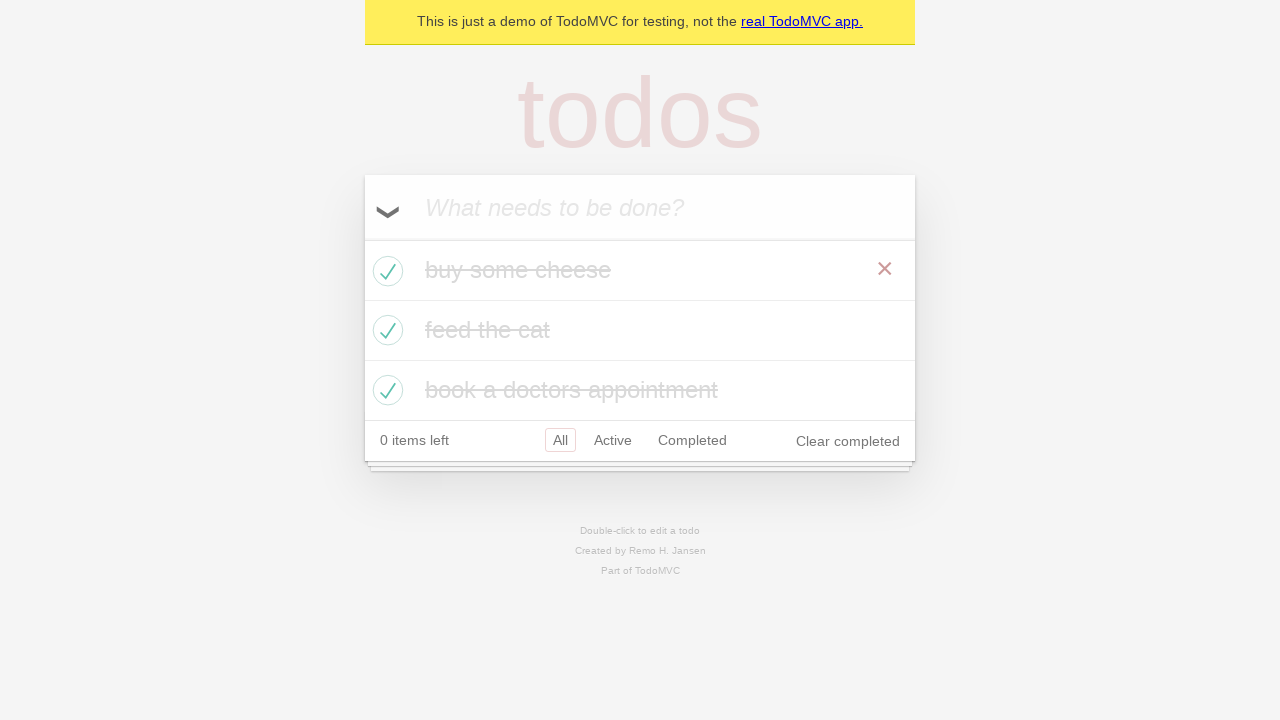